Tests making some changes to a todo and discarding the edit by pressing escape

Starting URL: https://todomvc.com/examples/typescript-angular/#/

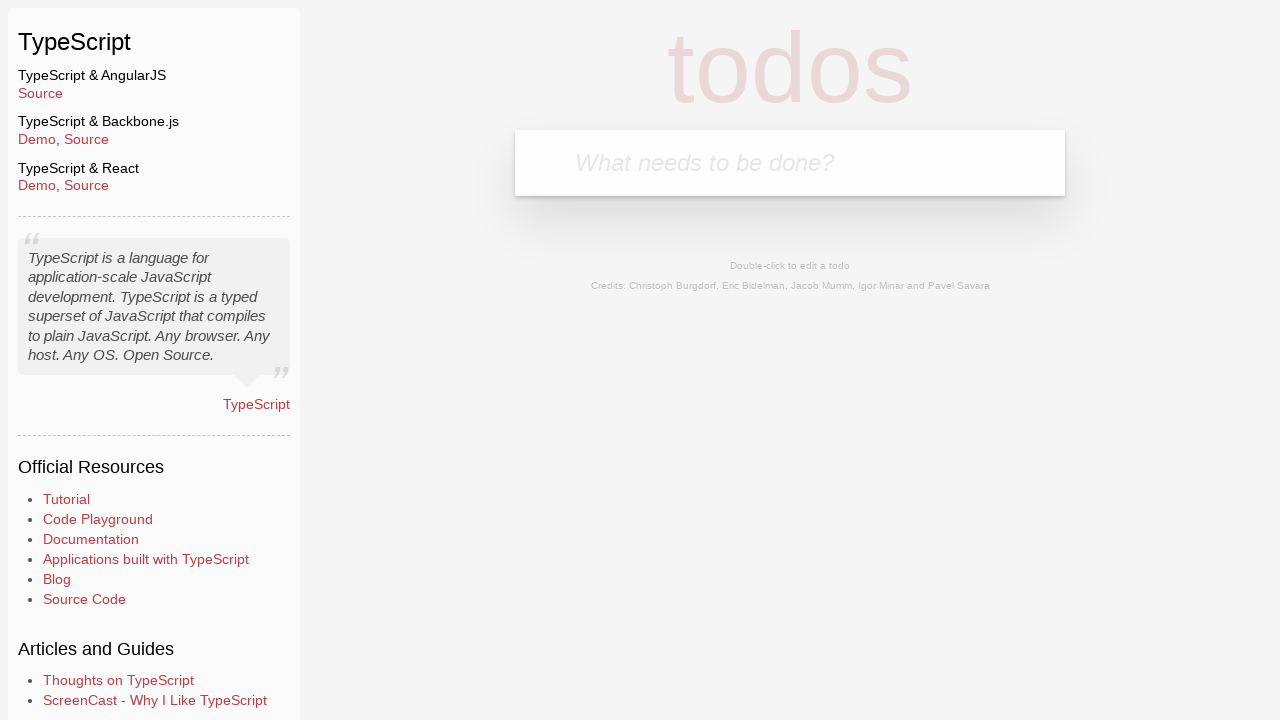

Filled new todo input with 'Lorem' on .new-todo
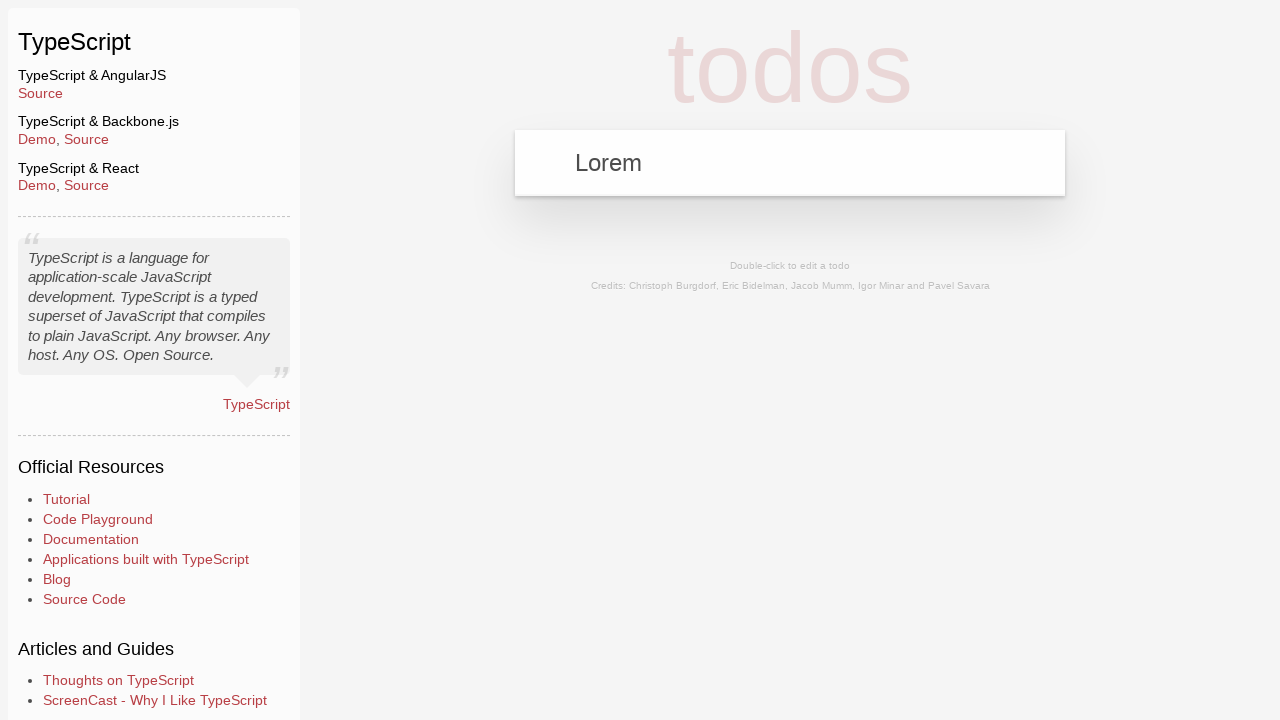

Pressed Enter to create new todo on .new-todo
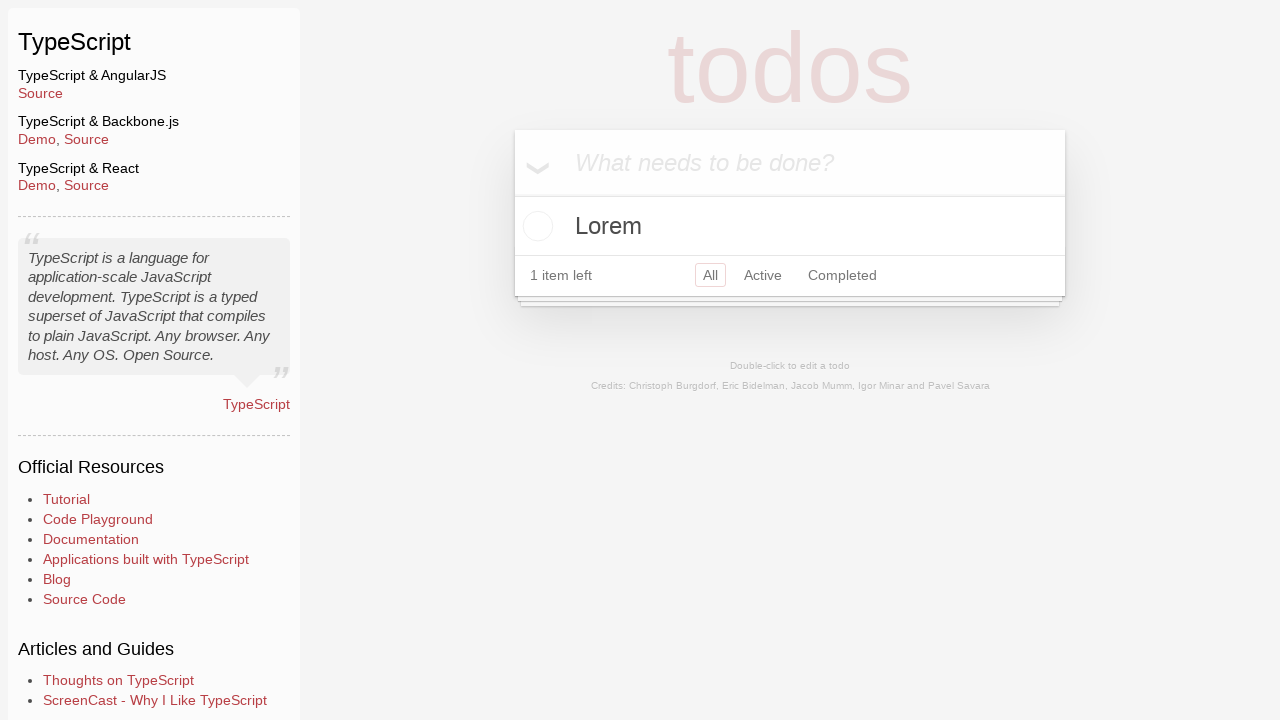

Double-clicked todo item to enter edit mode at (790, 226) on text=Lorem
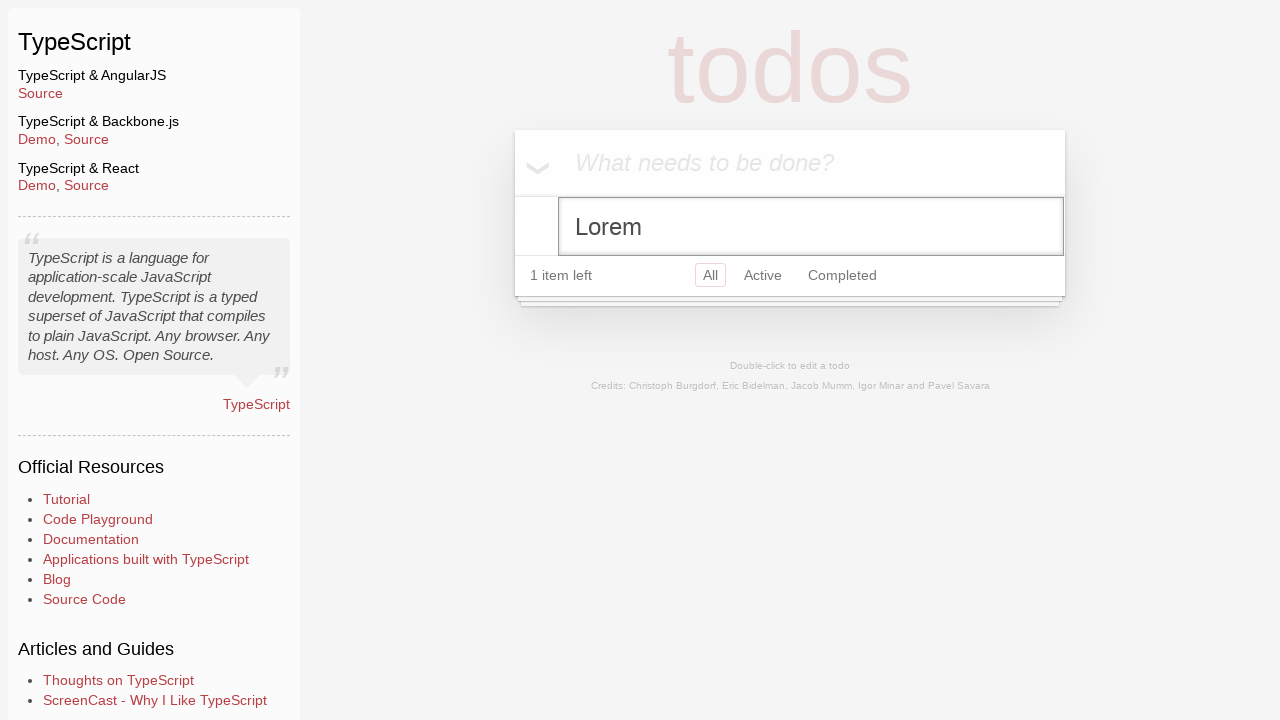

Filled edit field with 'Lorem' on .edit
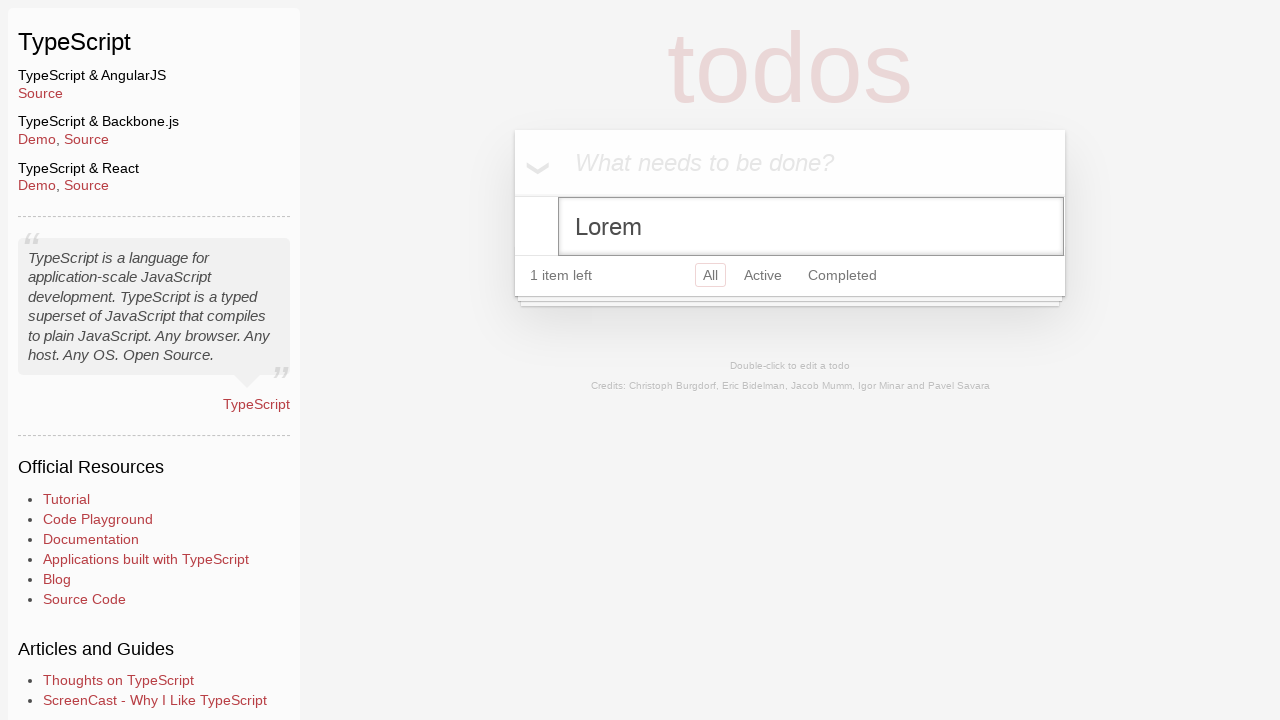

Pressed Escape to discard edit on .edit
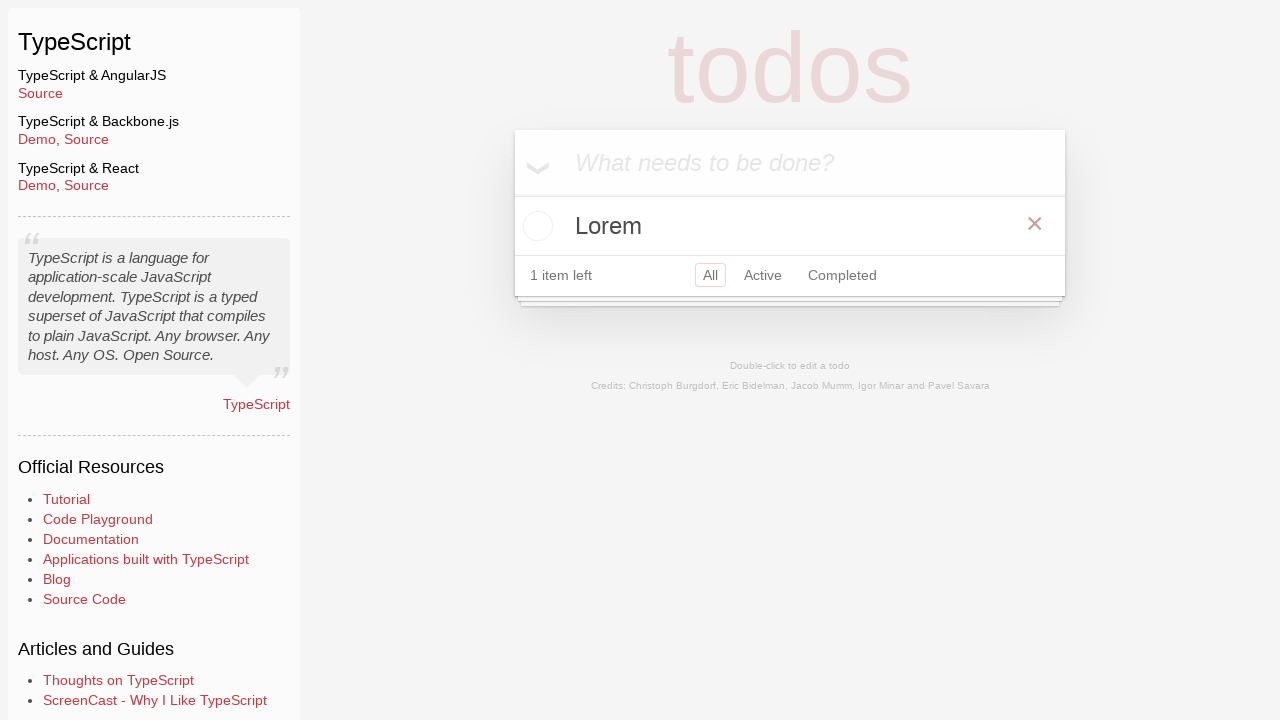

Verified original todo text 'Lorem' is still visible
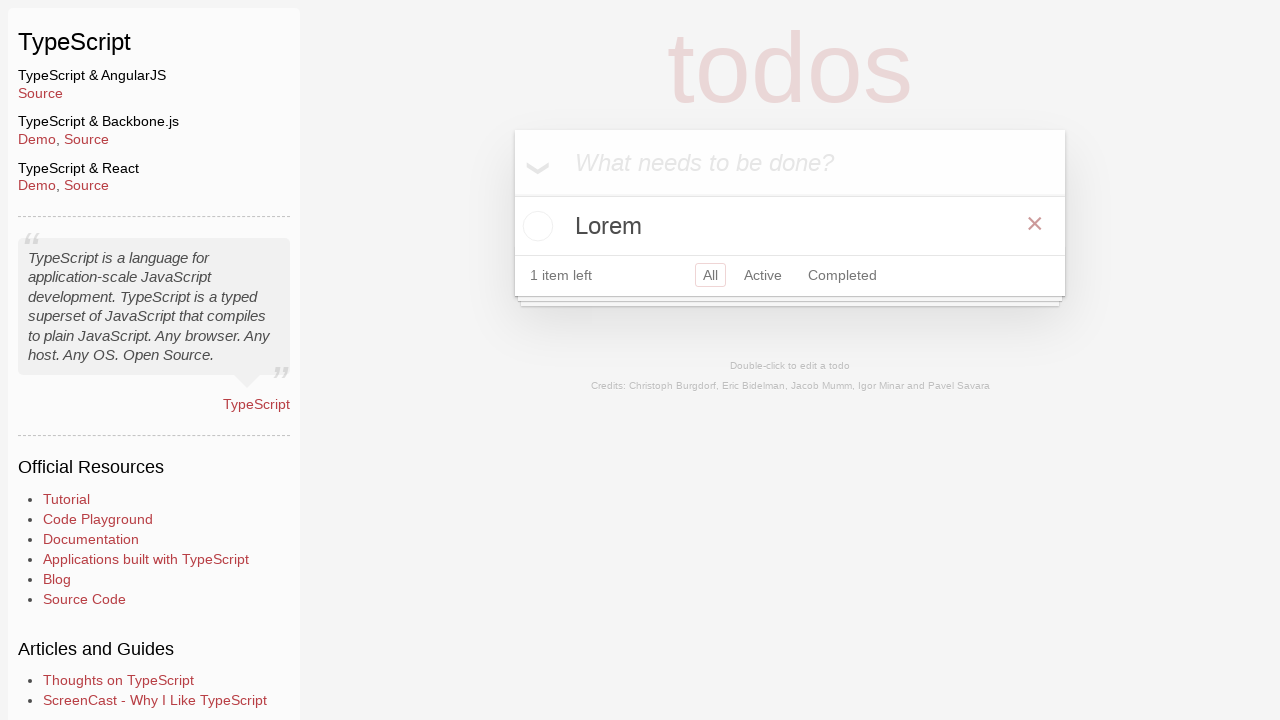

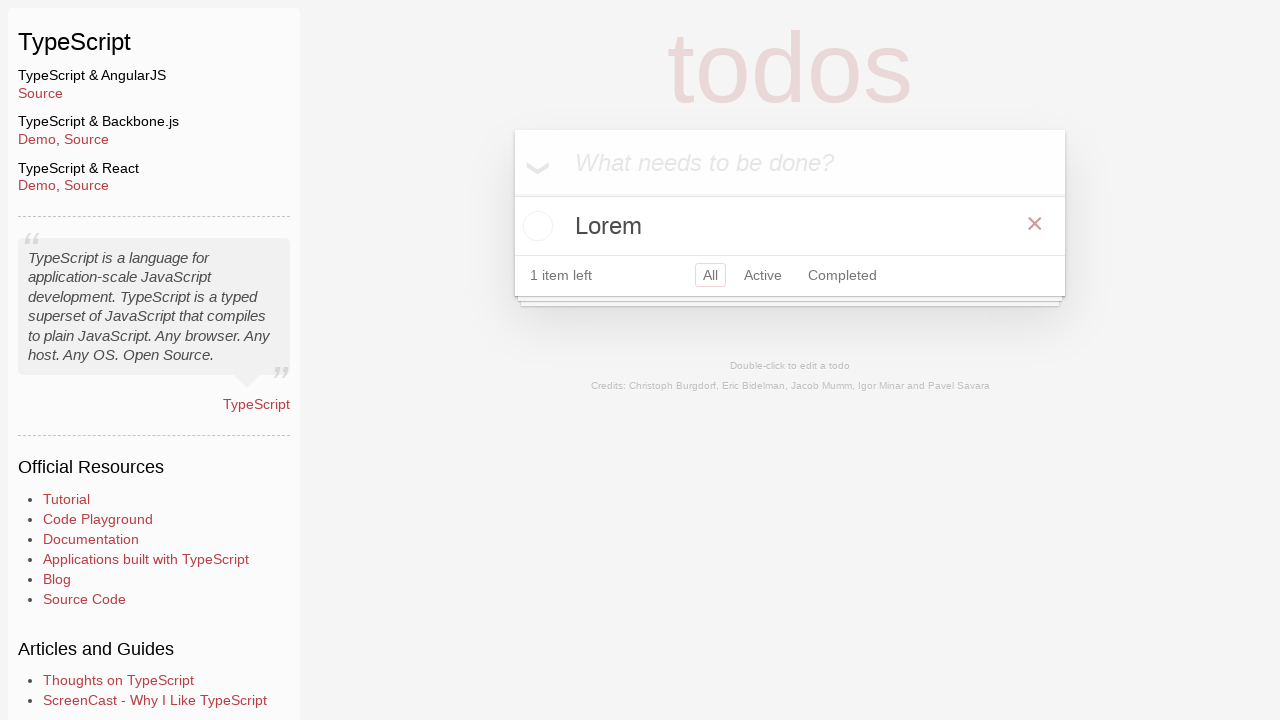